Tests navigation to the hunting weapons page by scrolling down and clicking the corresponding link, then verifying the URL.

Starting URL: https://oruzje.net/

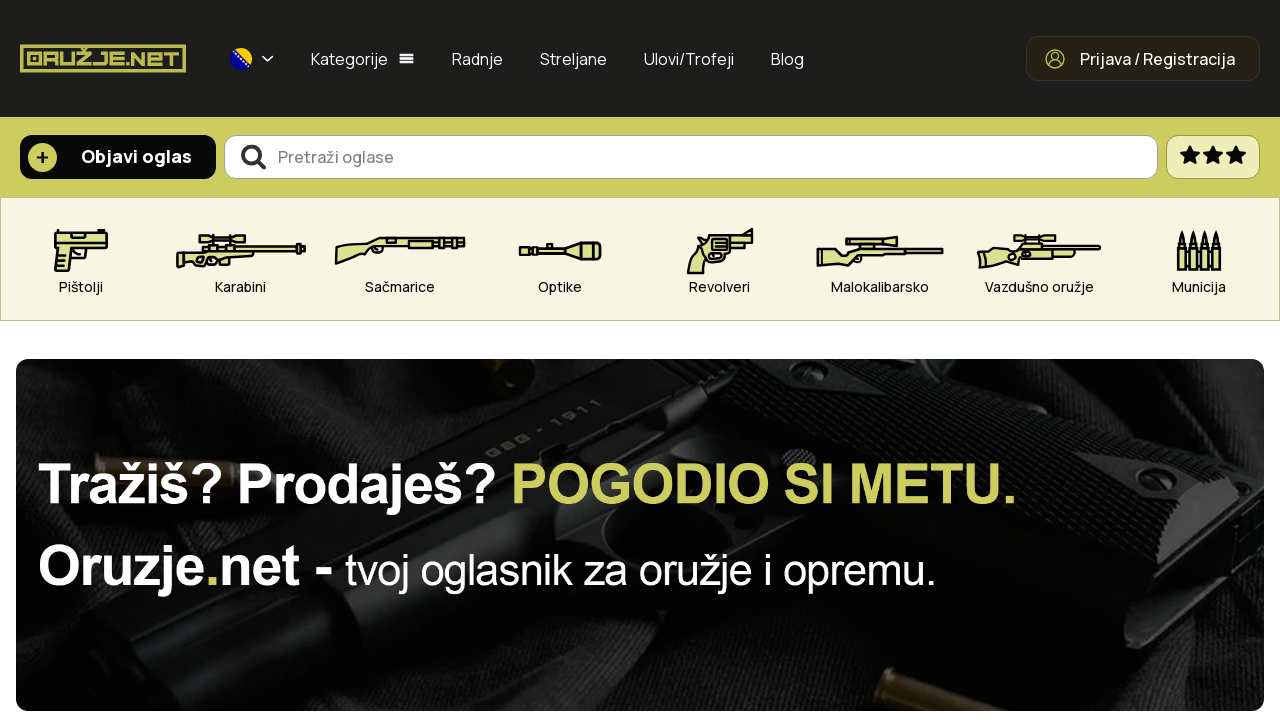

Scrolled to bottom of page to reveal navigation links
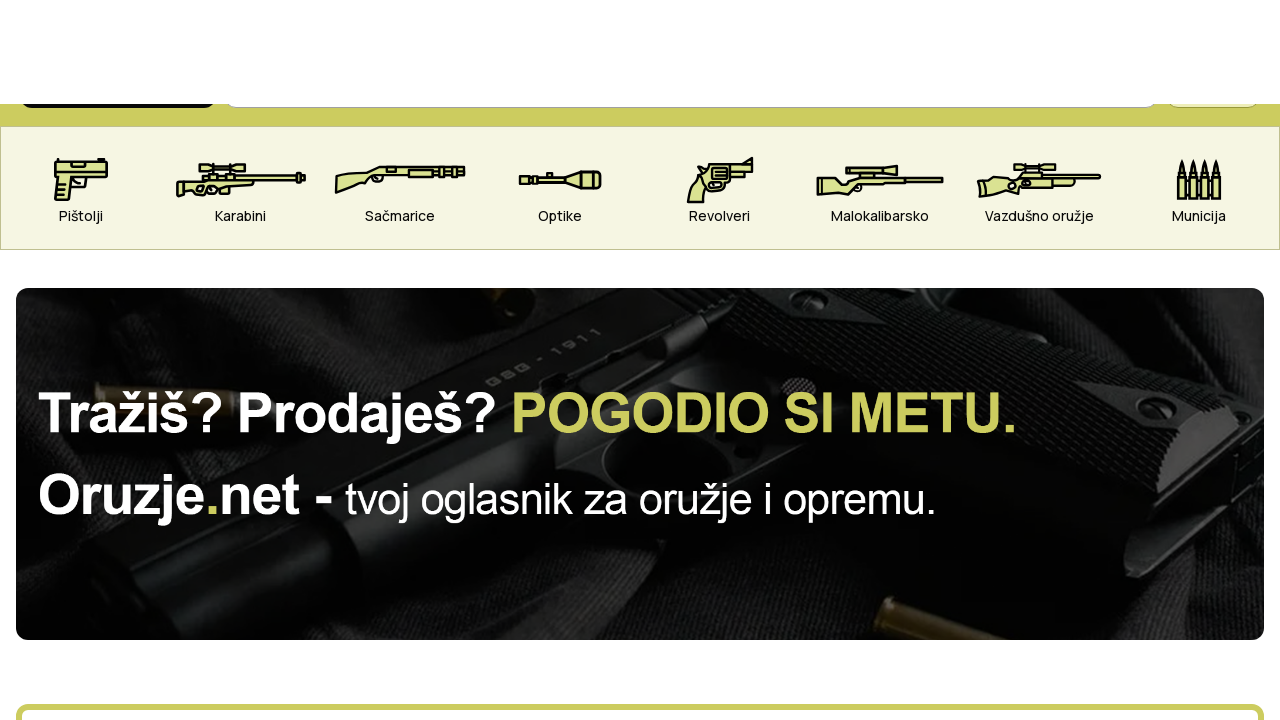

Waited 1 second for page elements to settle
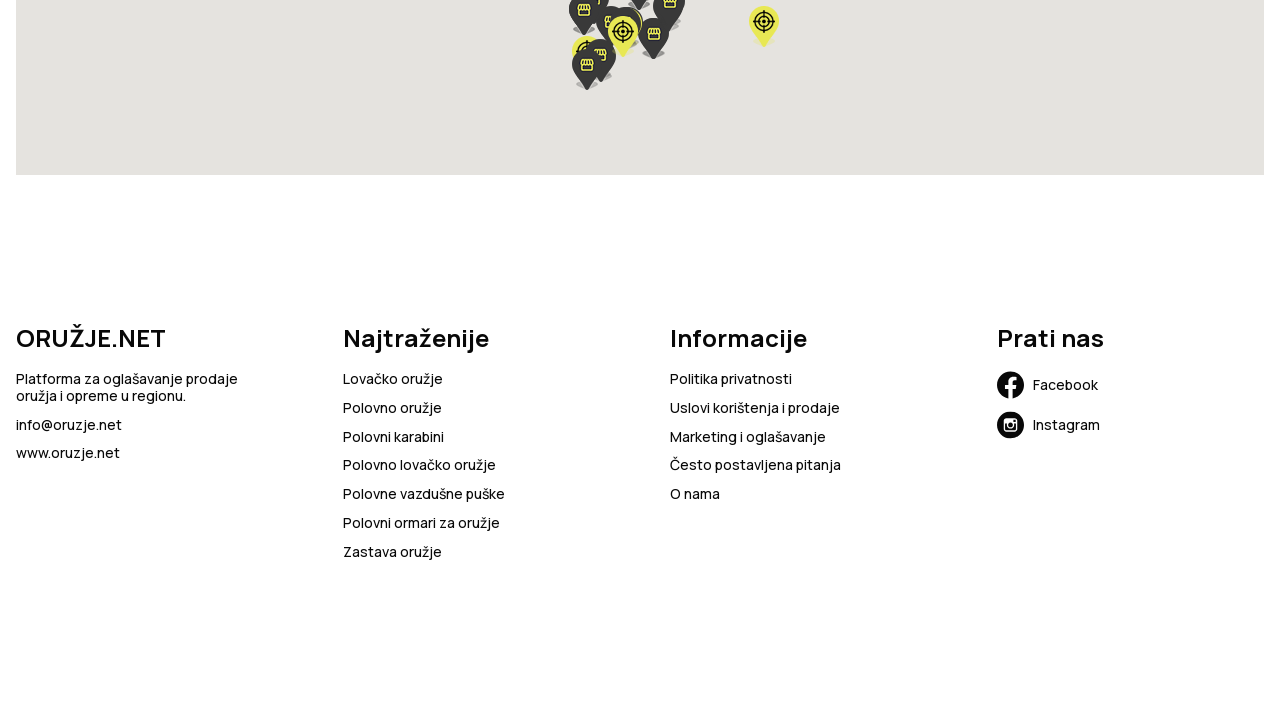

Clicked on the hunting weapons navigation link at (393, 379) on a[href='https://oruzje.net/lovacko-oruzje']
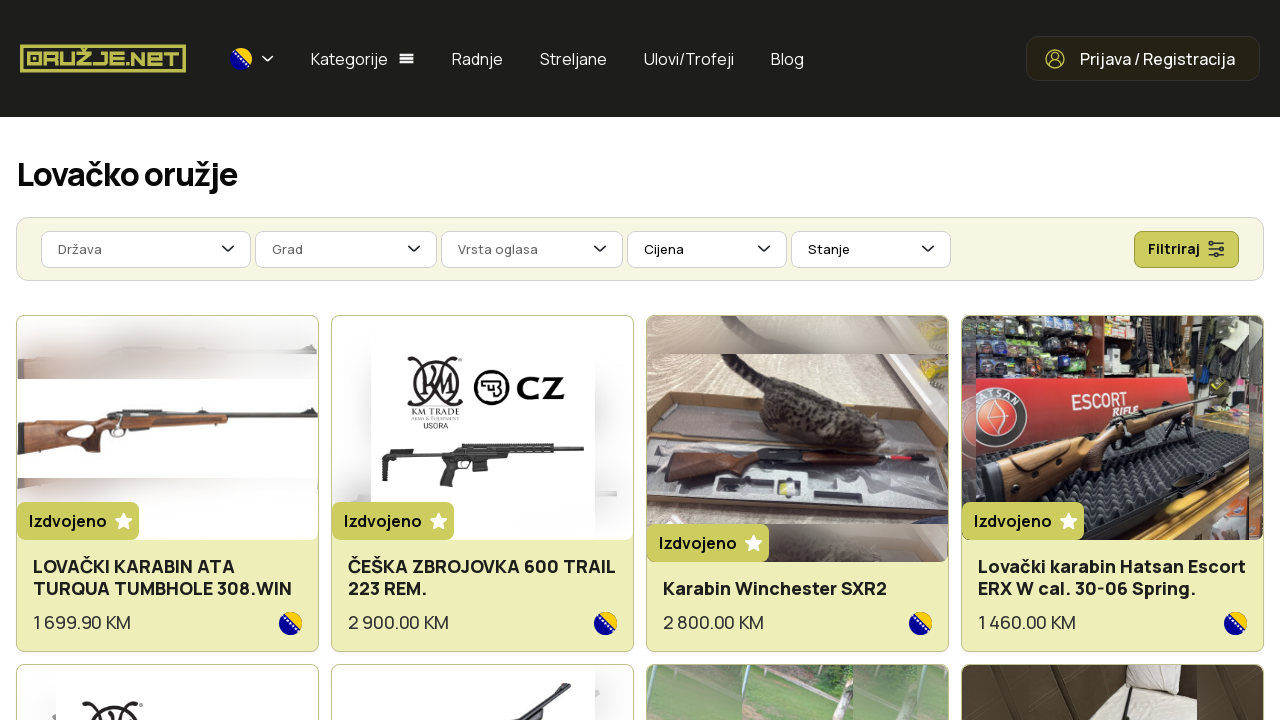

Verified navigation to hunting weapons page - URL confirmed as https://oruzje.net/lovacko-oruzje
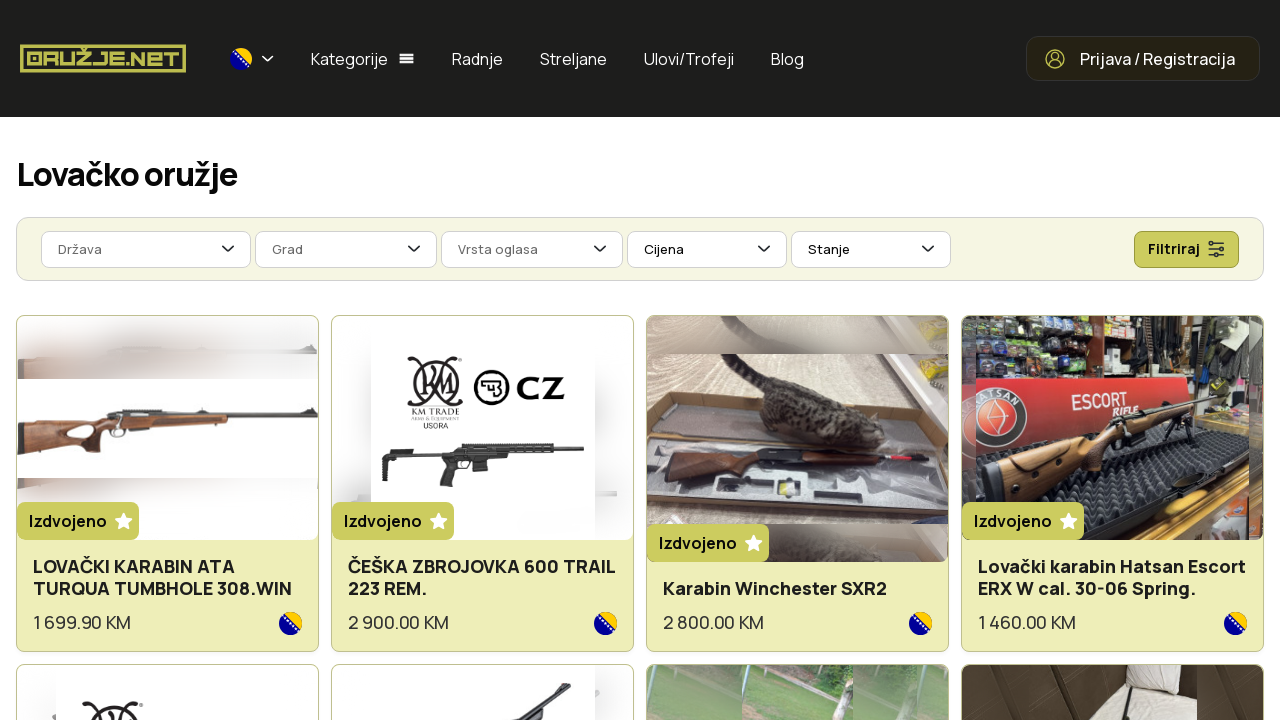

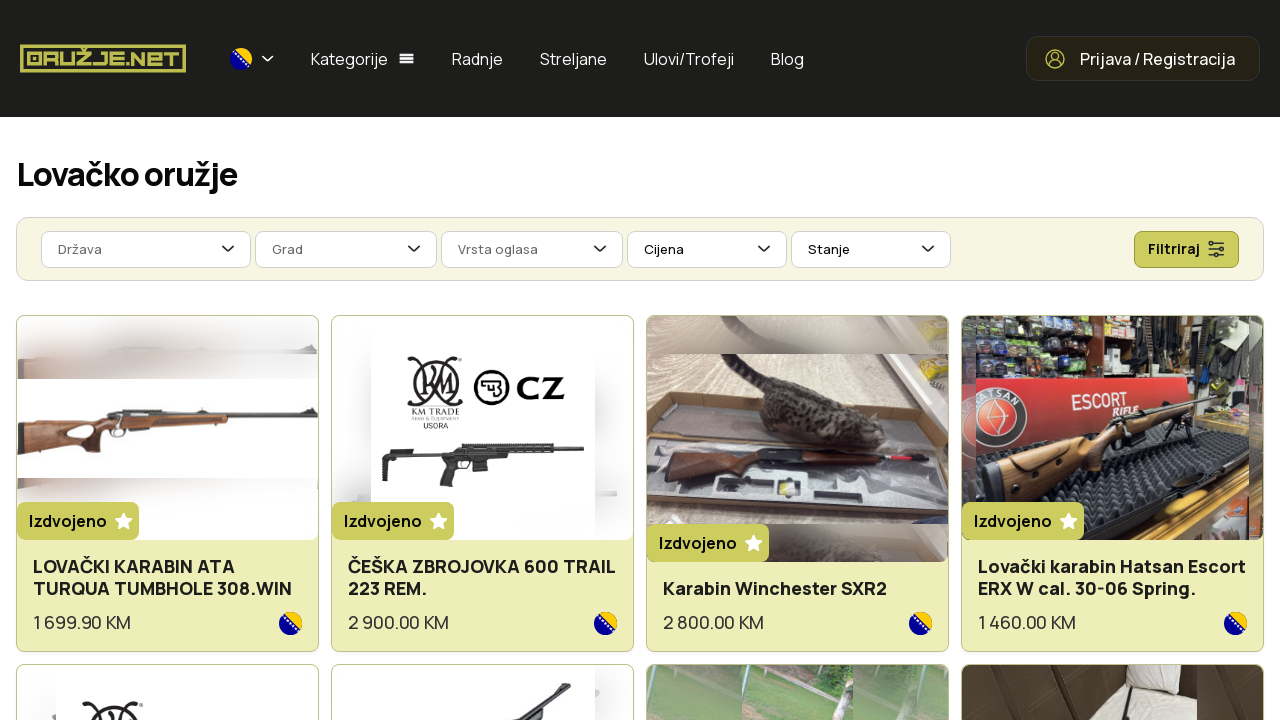